Tests iframe handling by navigating to a W3Schools JavaScript demo page, switching to the result iframe, and clicking a button within it.

Starting URL: https://www.w3schools.com/js/tryit.asp?filename=tryjs_myfirst

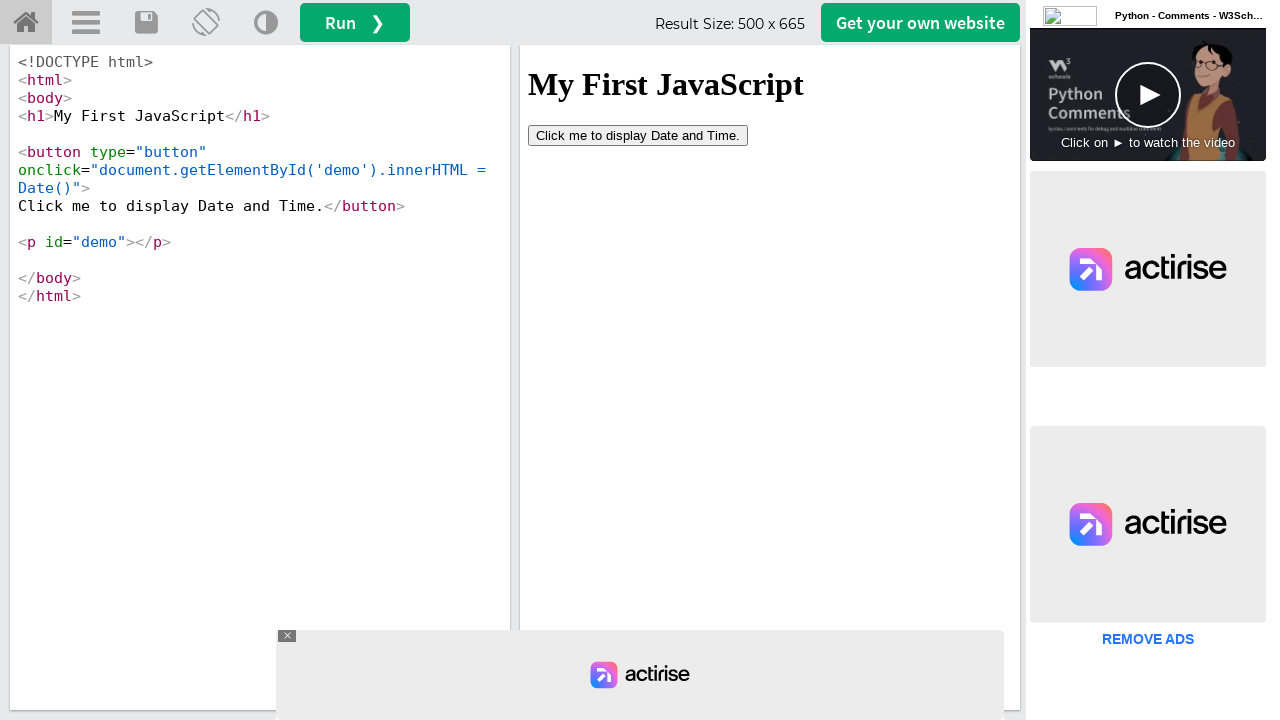

Located the iframe with id 'iframeResult'
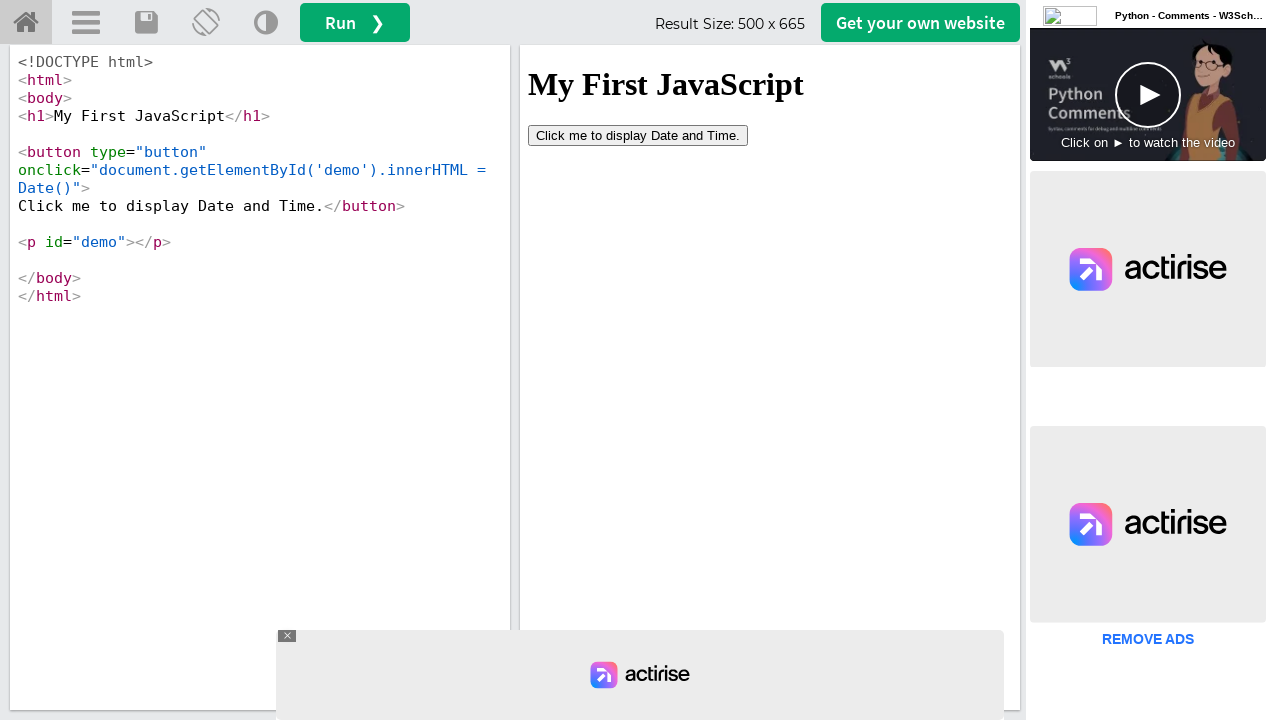

Clicked the button inside the iframe at (638, 135) on #iframeResult >> internal:control=enter-frame >> button[type='button']
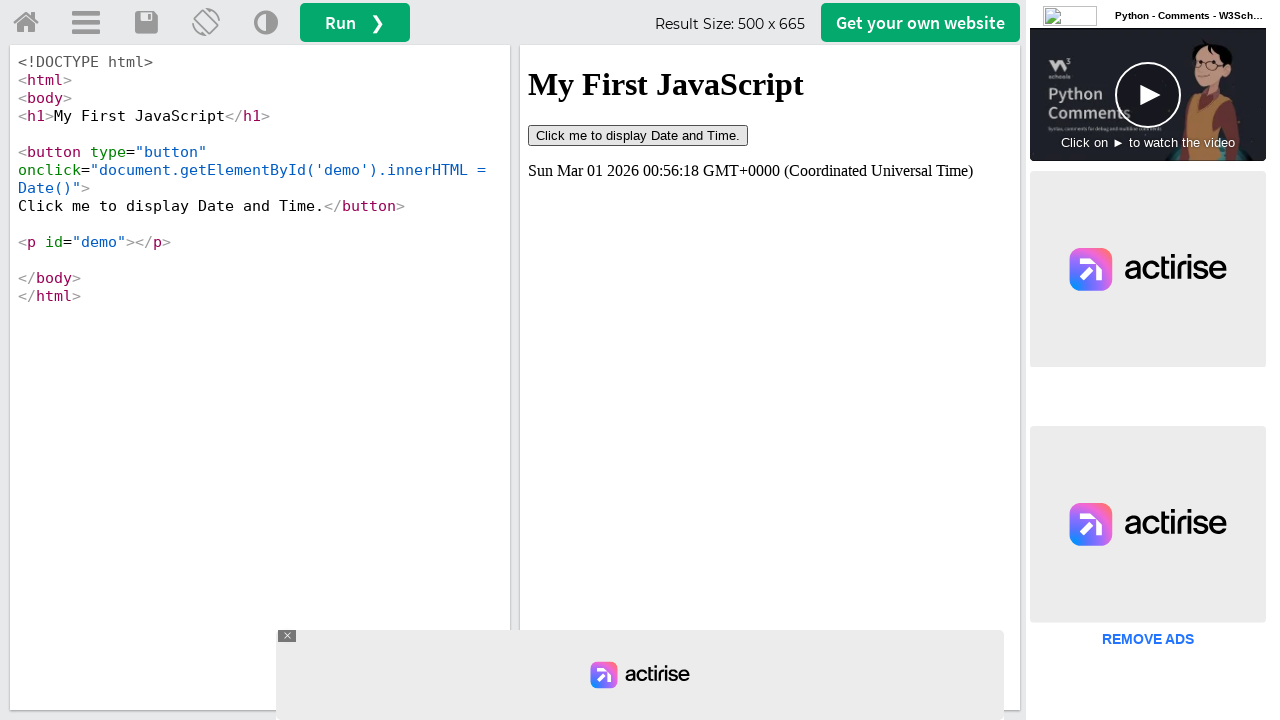

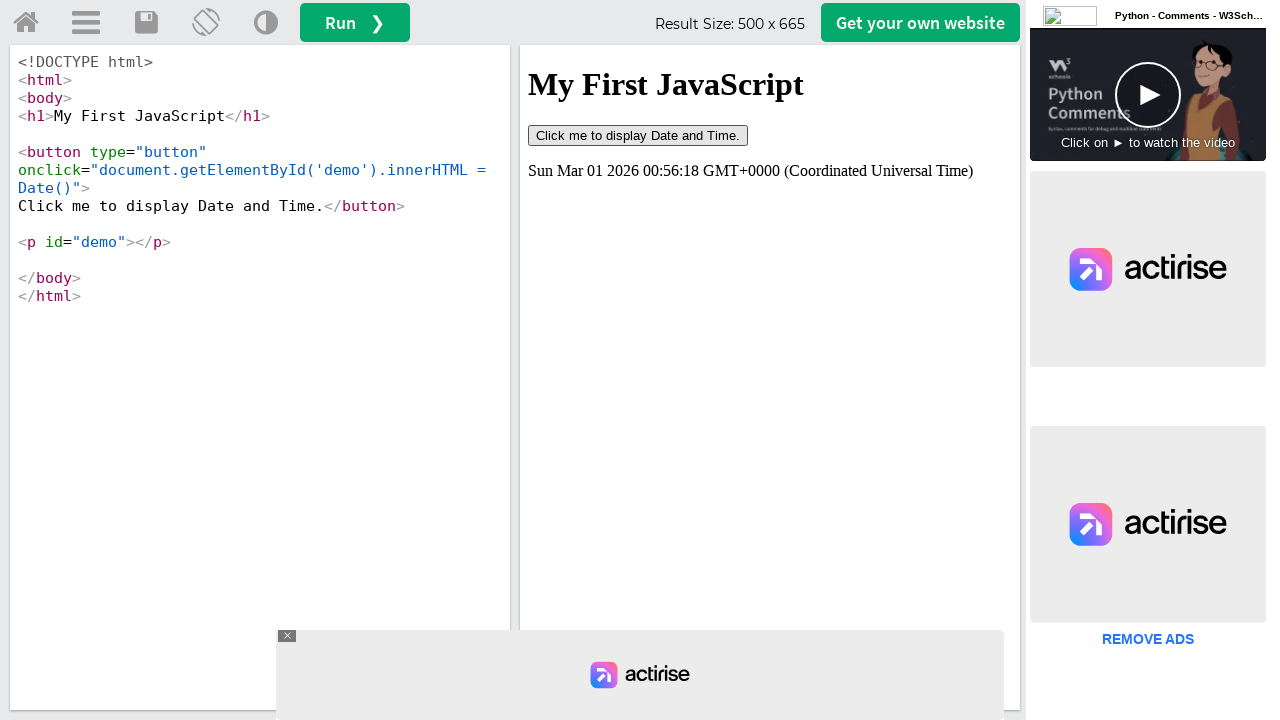